Tests navigation to the Autocomplete page and verifies the page header displays "Autocomplete"

Starting URL: https://formy-project.herokuapp.com/

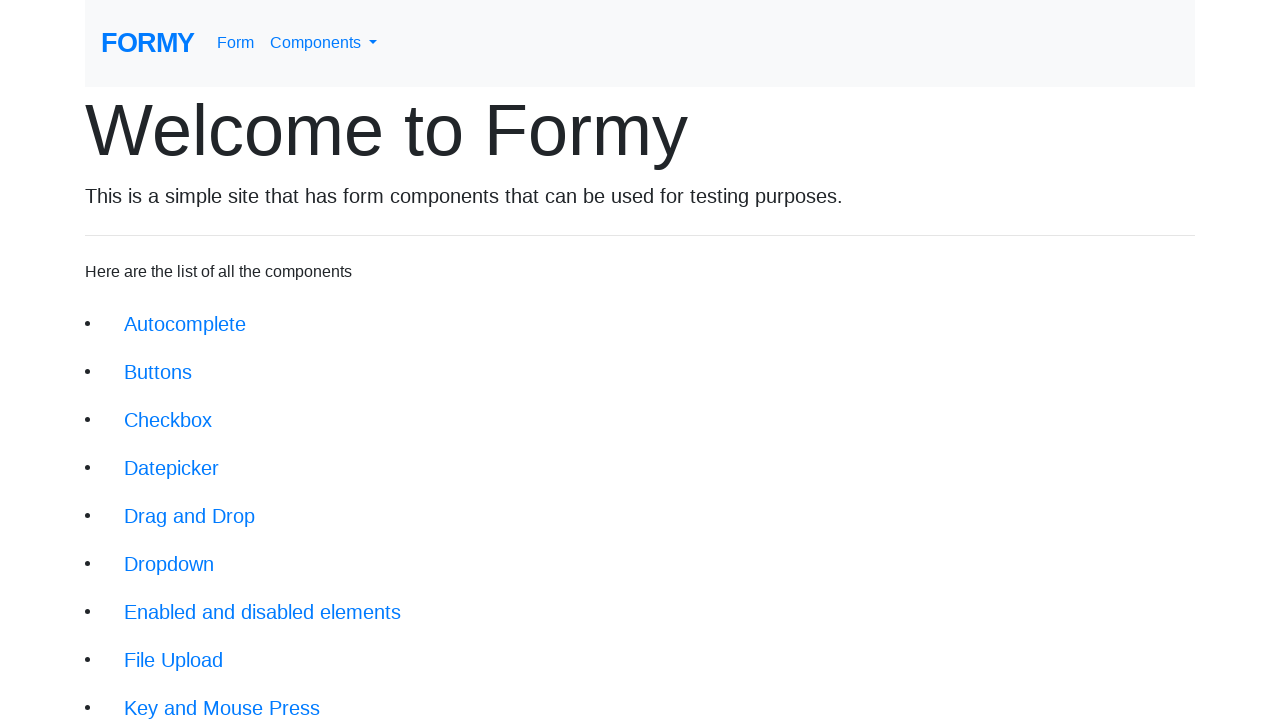

Clicked on Autocomplete link at (185, 324) on xpath=//li/a[@href='/autocomplete']
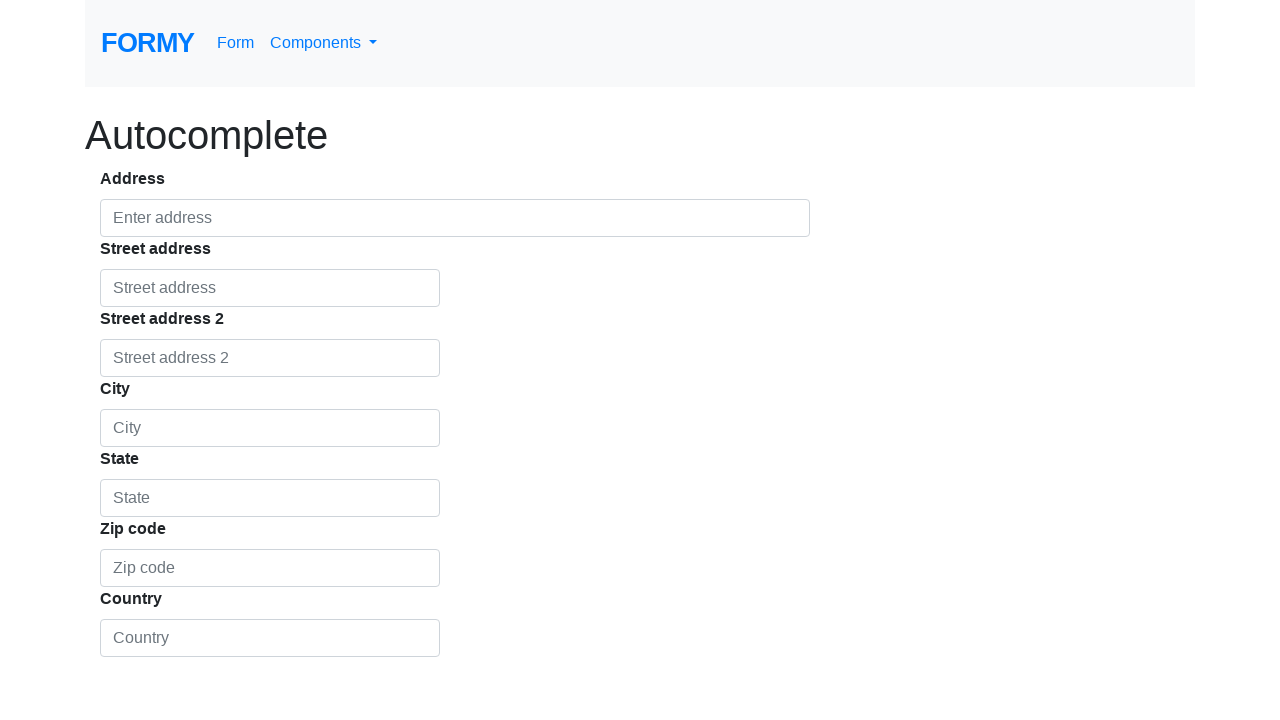

Waited for page header to load
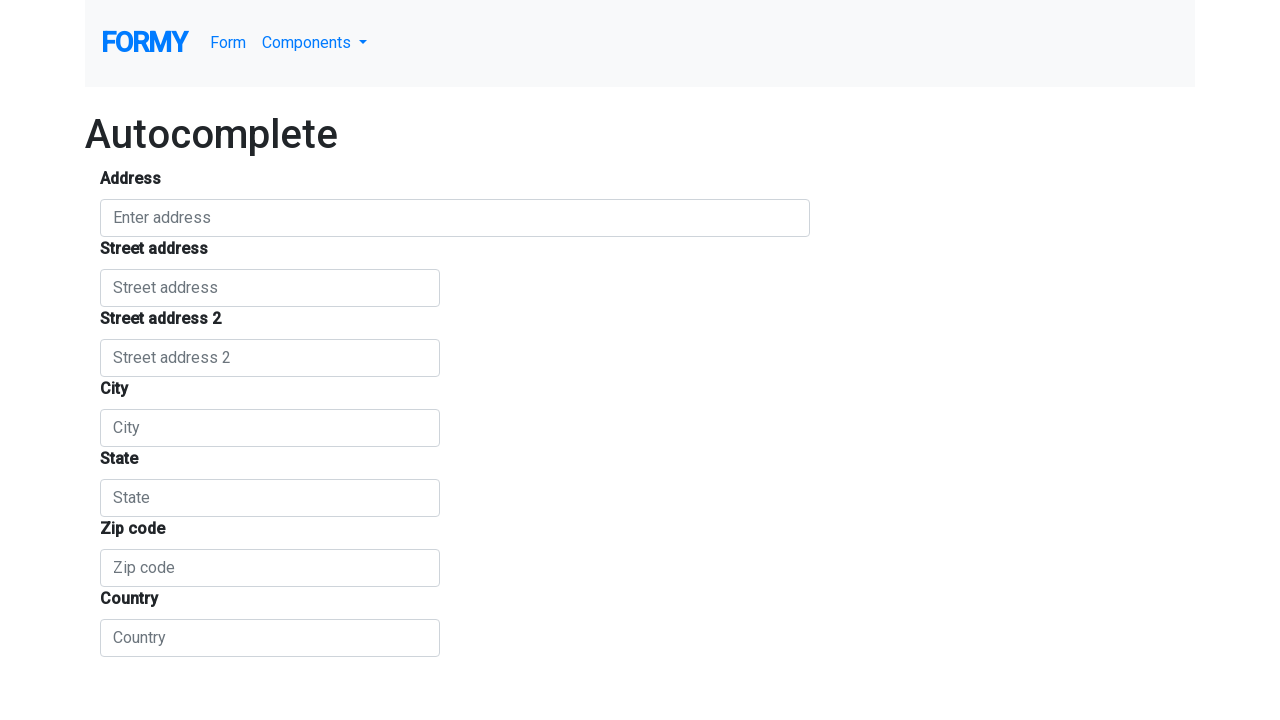

Retrieved header text content
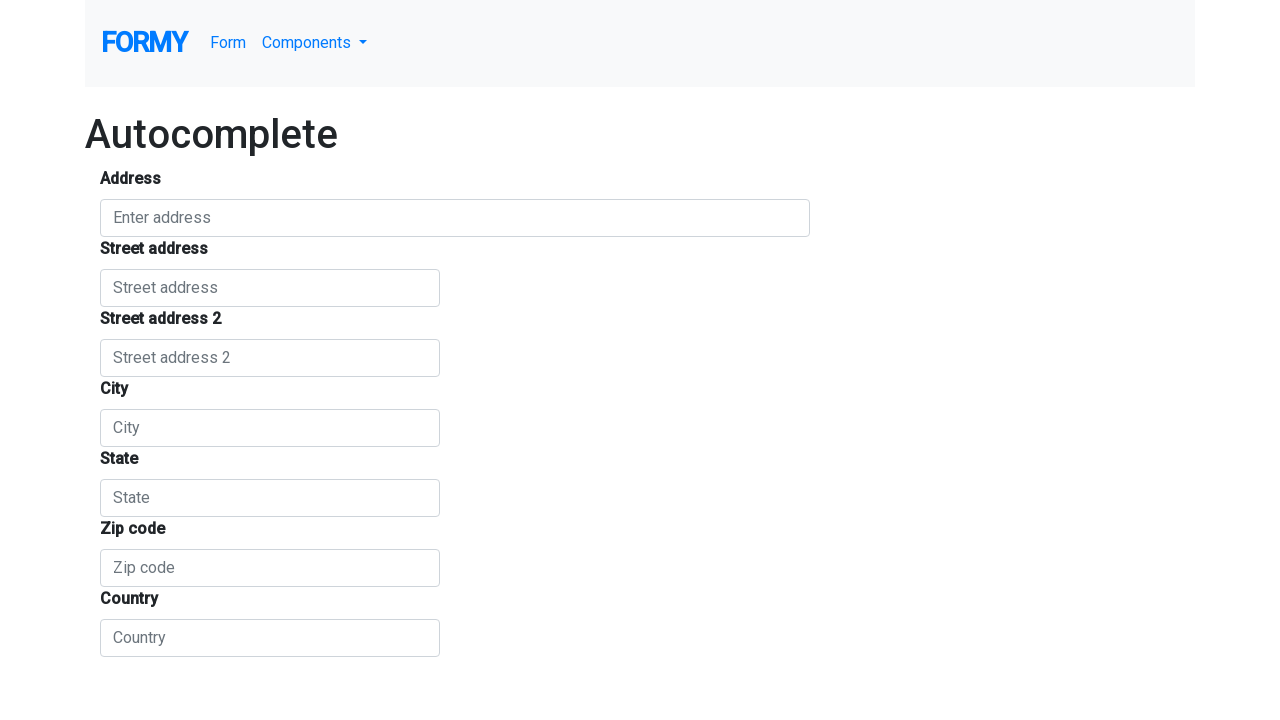

Verified header displays 'Autocomplete'
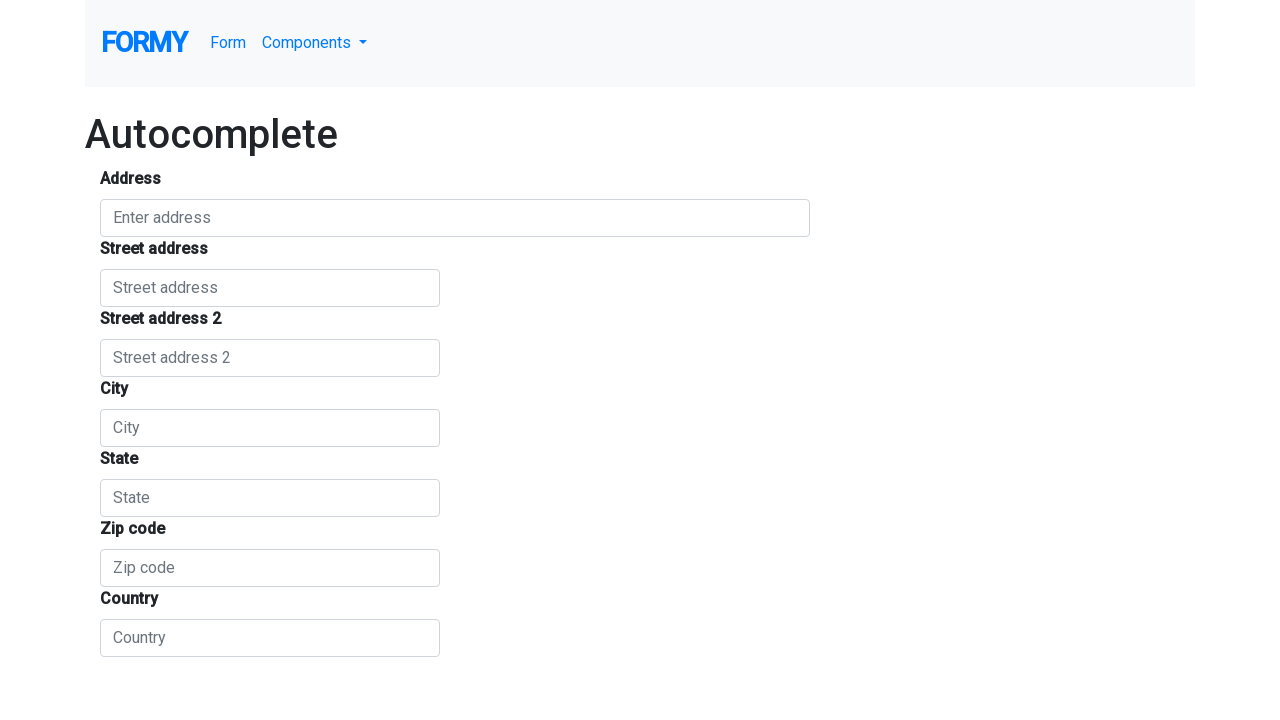

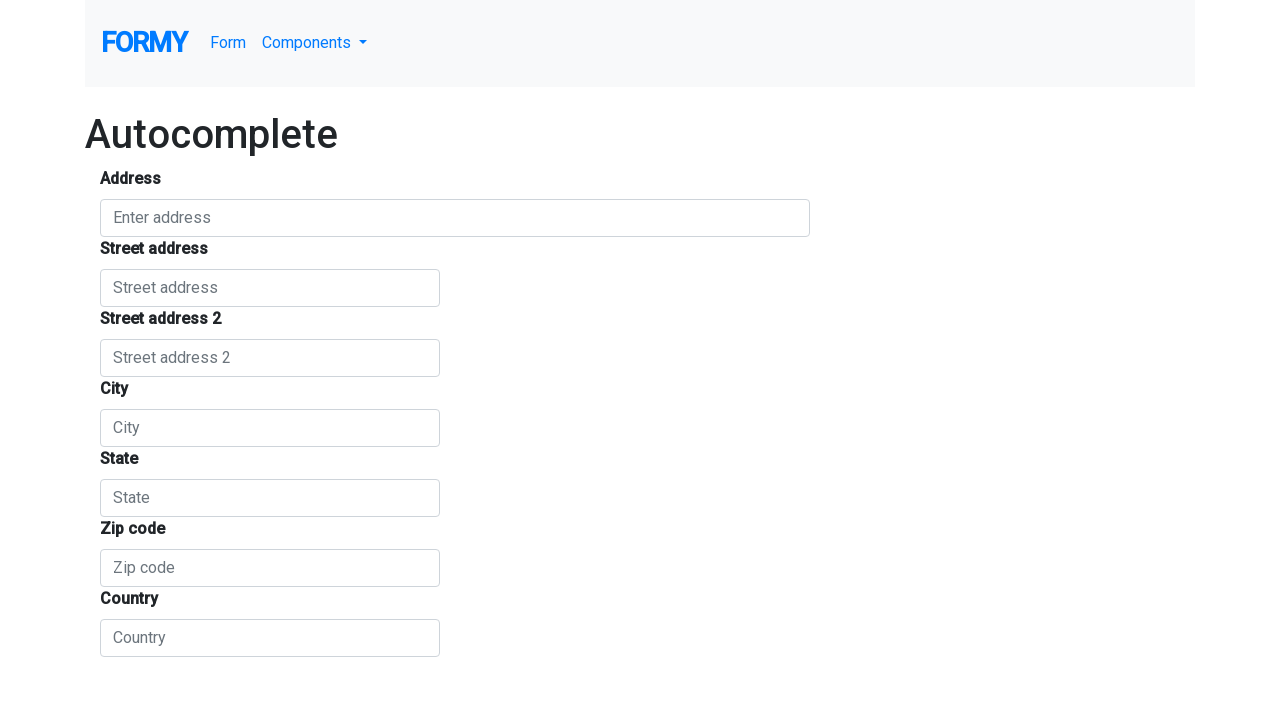